Comprehensive validation of Apple.com website including homepage loading, navigation menu testing, search functionality, store section browsing, footer links verification, and mobile responsiveness testing.

Starting URL: https://apple.com

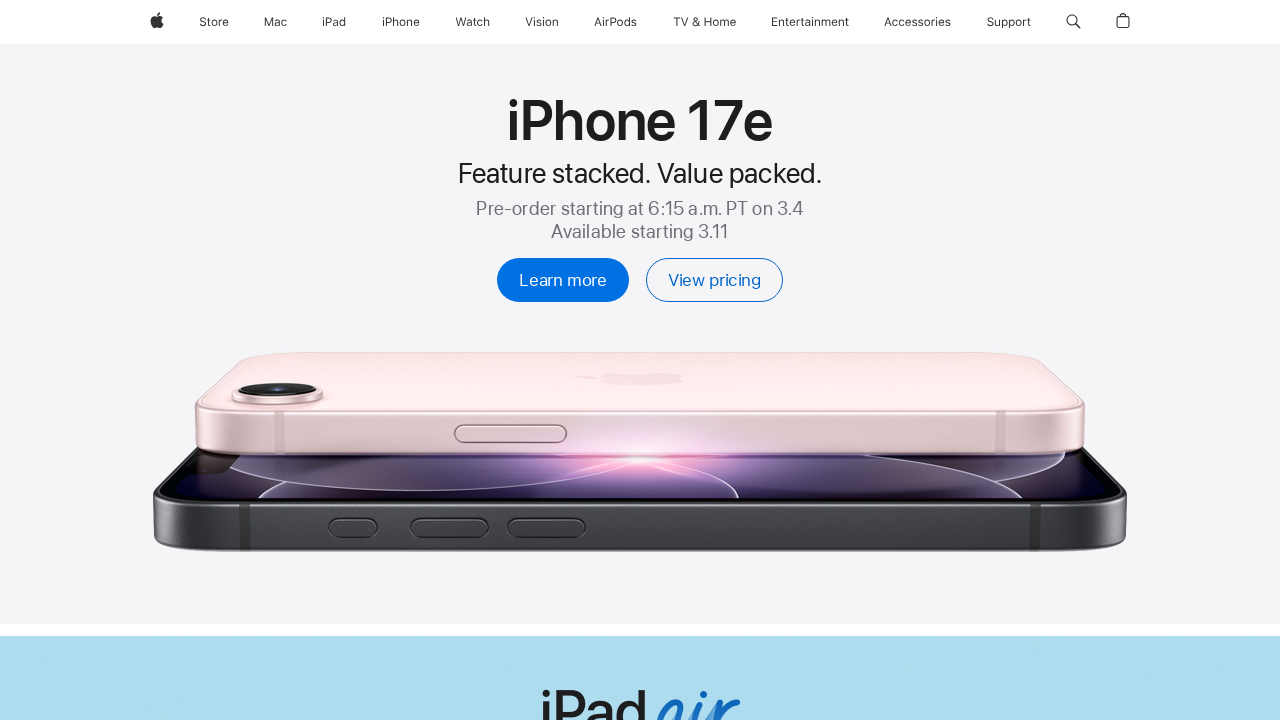

Waited for homepage to load (networkidle)
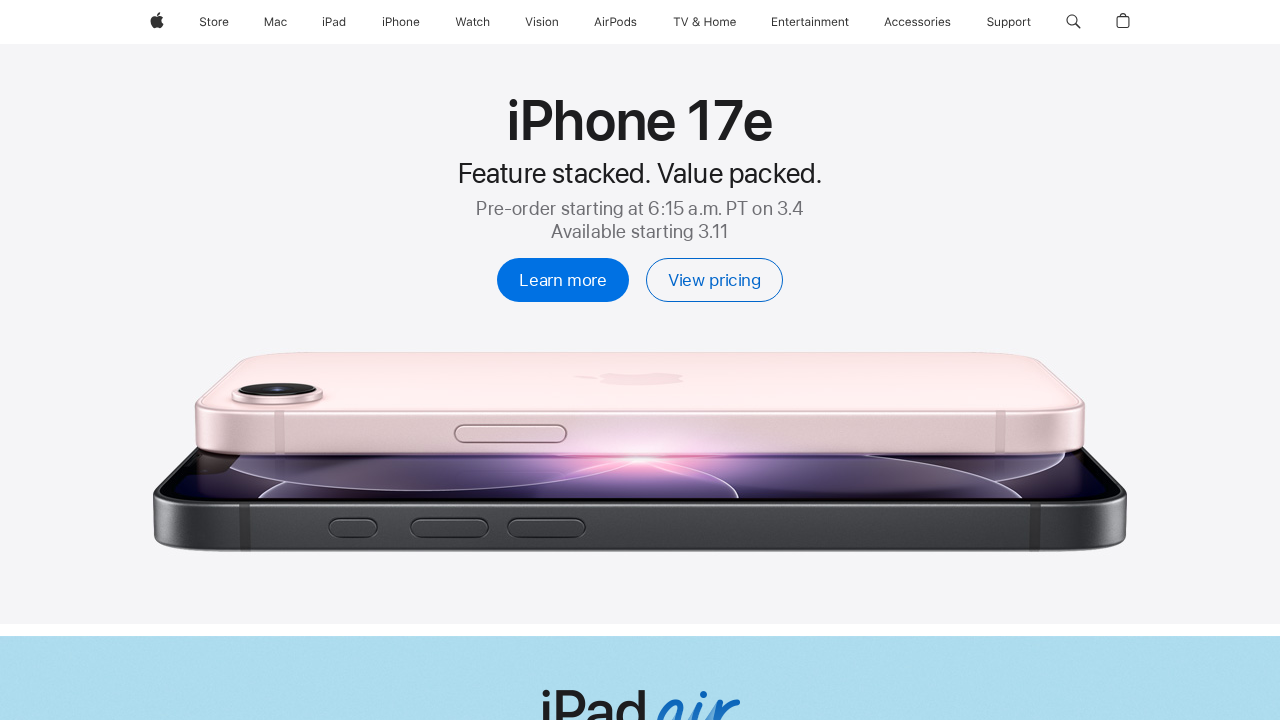

Retrieved page title: Apple
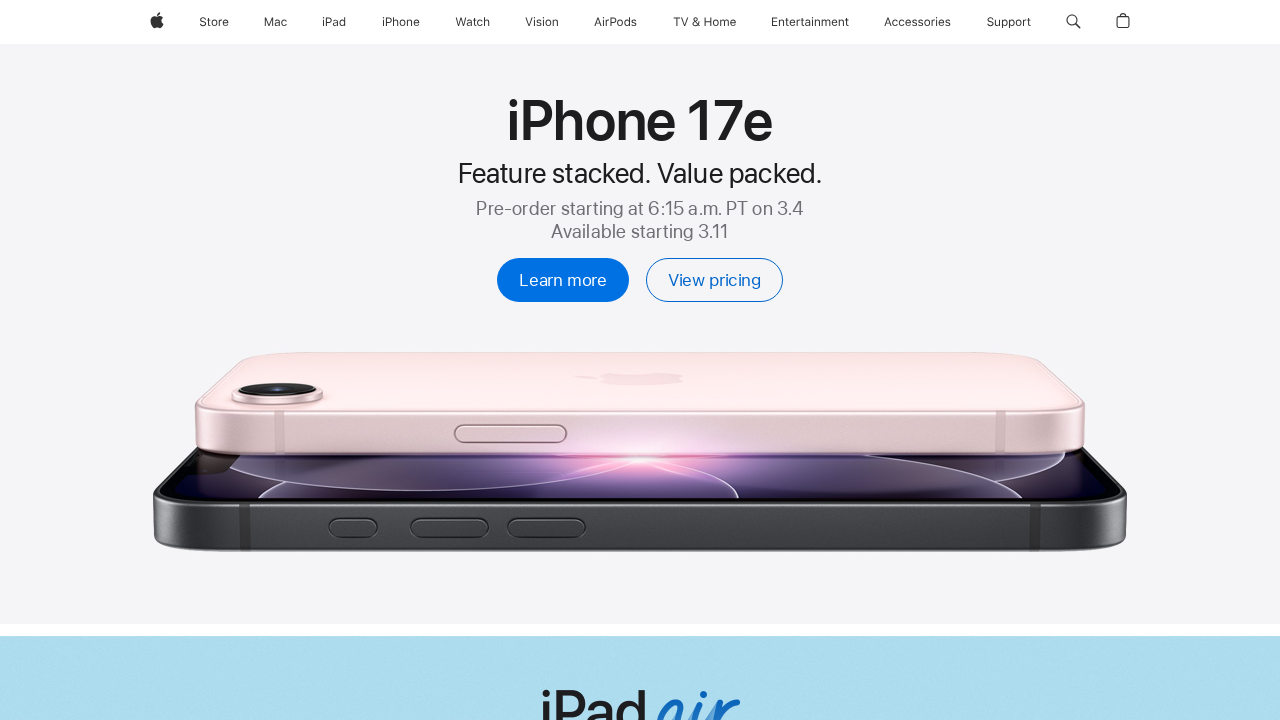

Scrolled to page footer on text="Store"
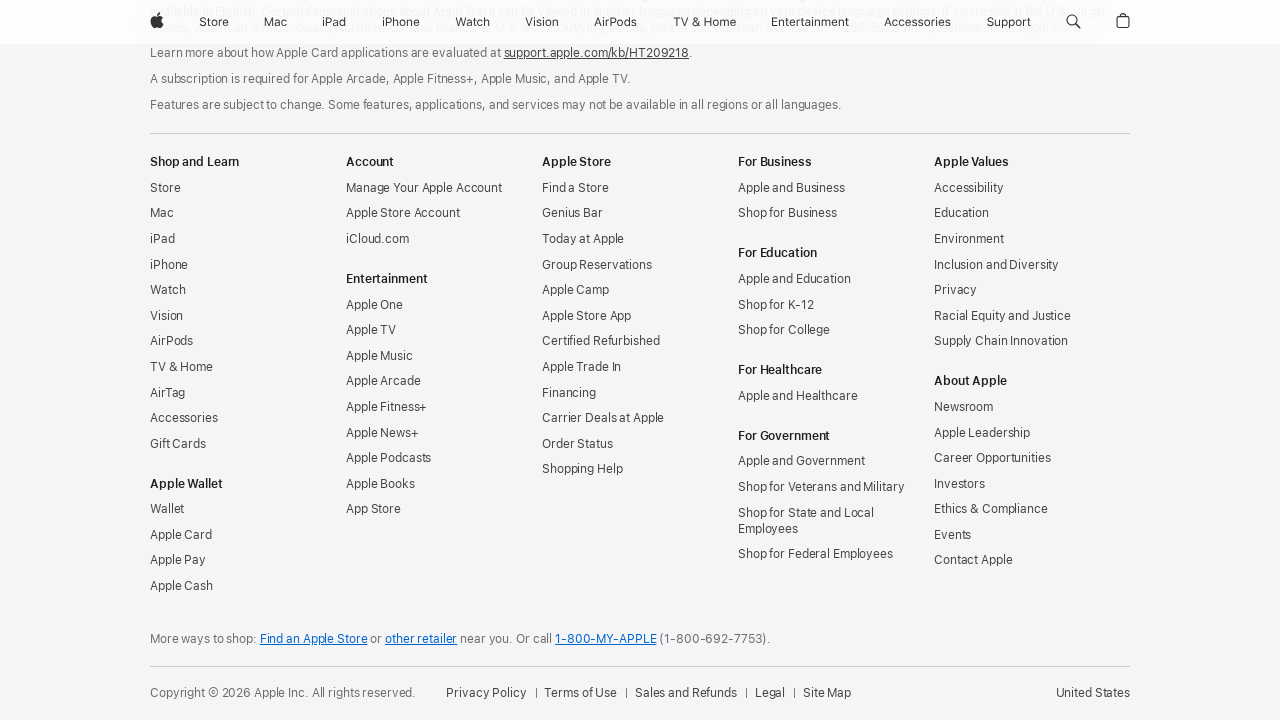

Waited for footer to be fully visible
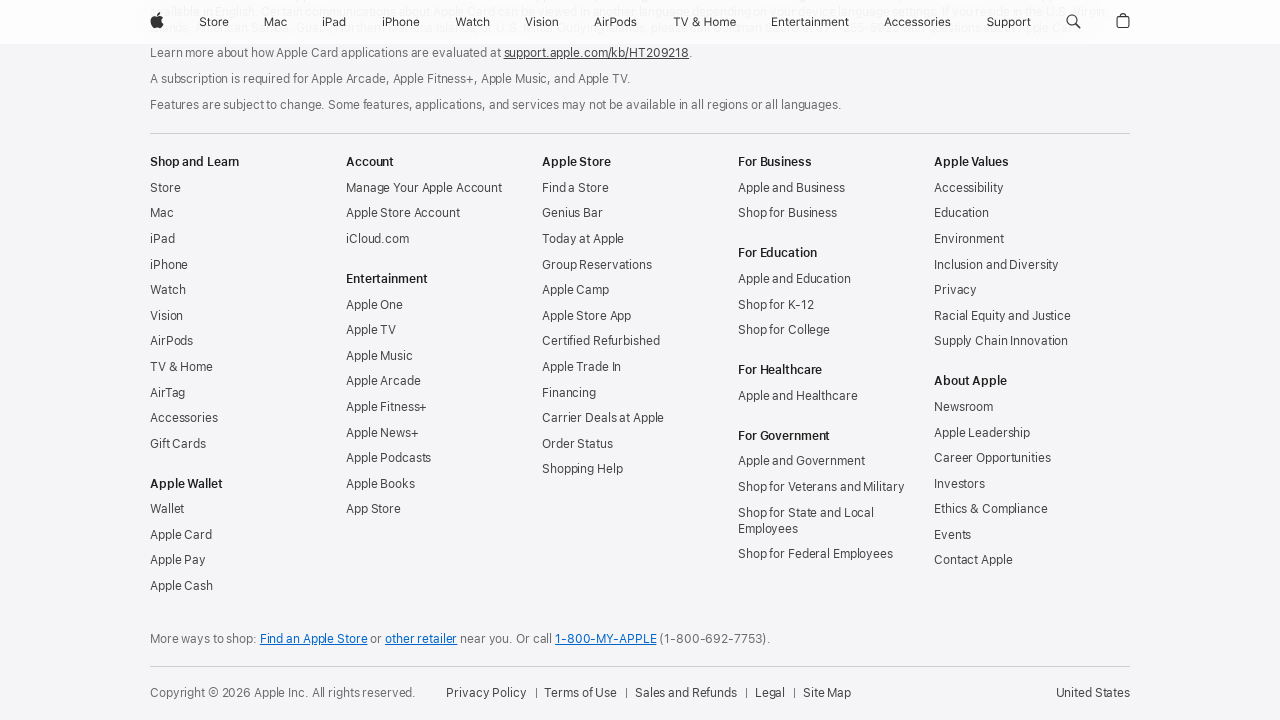

Found 73 links in footer
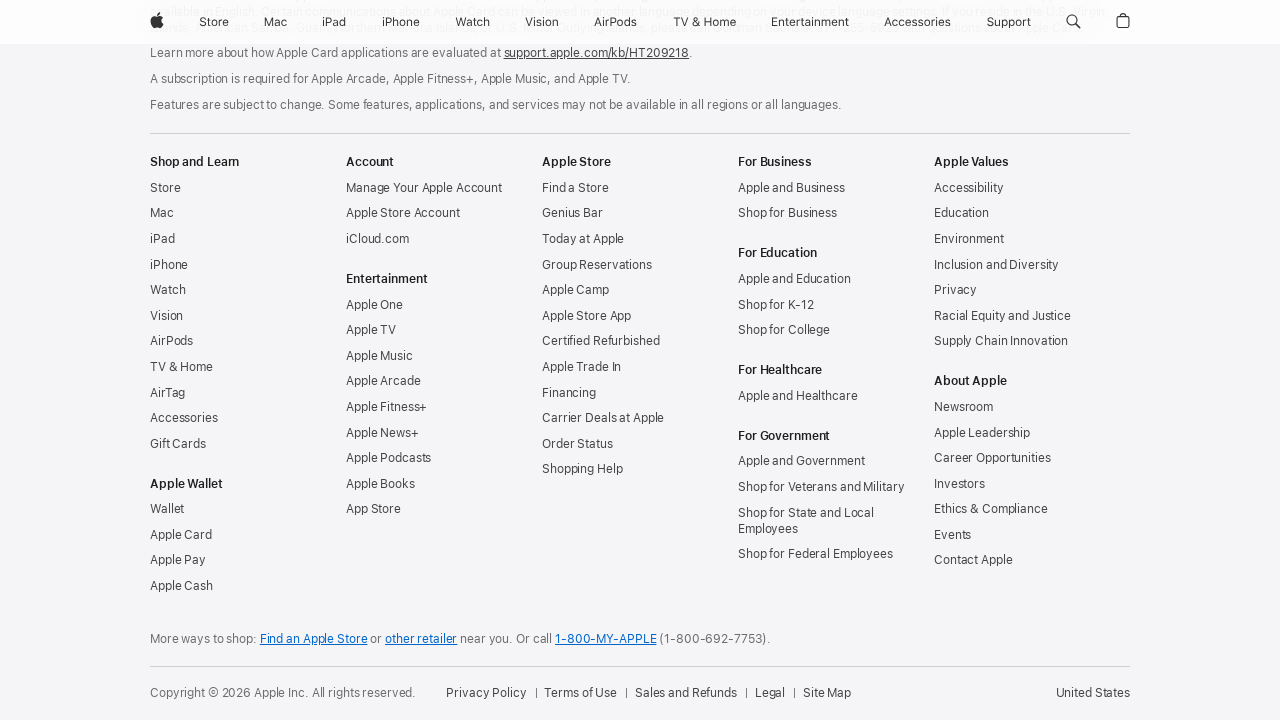

Clicked footer link 1 with href: https://support.apple.com/kb/HT209218 at (596, 53) on footer a >> nth=0
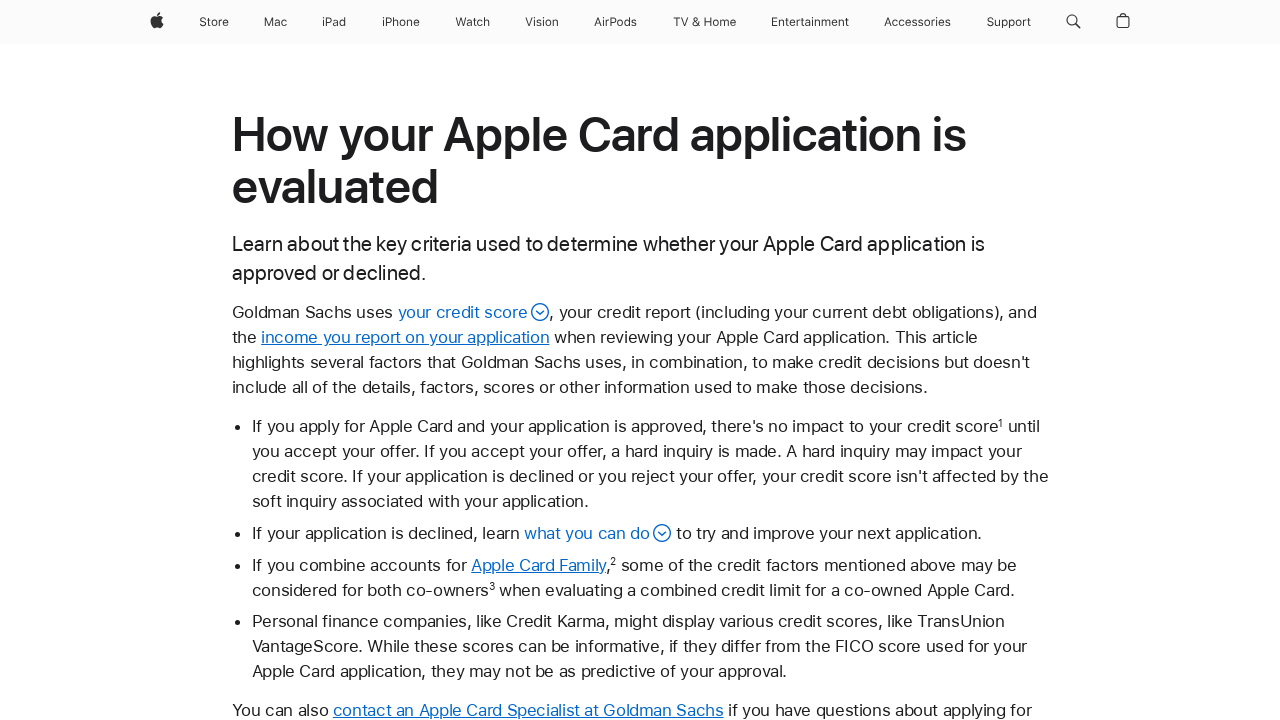

Page loaded after clicking footer link 1 (networkidle)
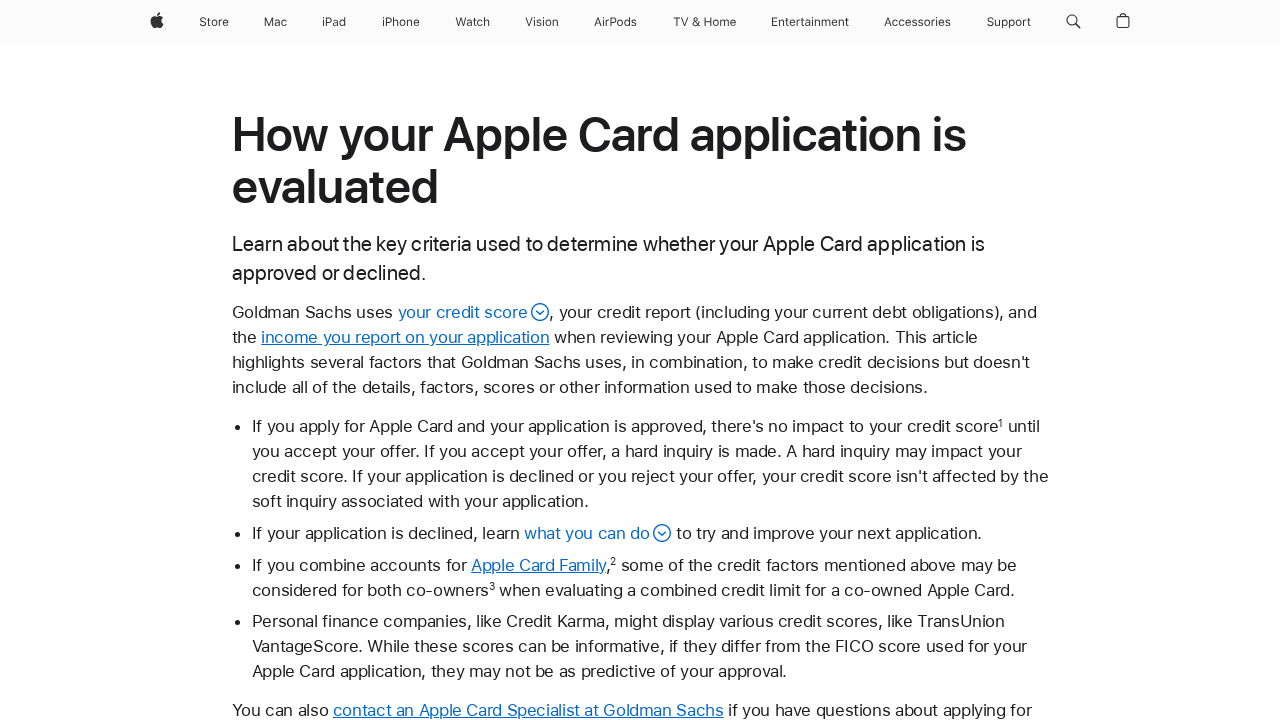

Waited on footer link 1 page
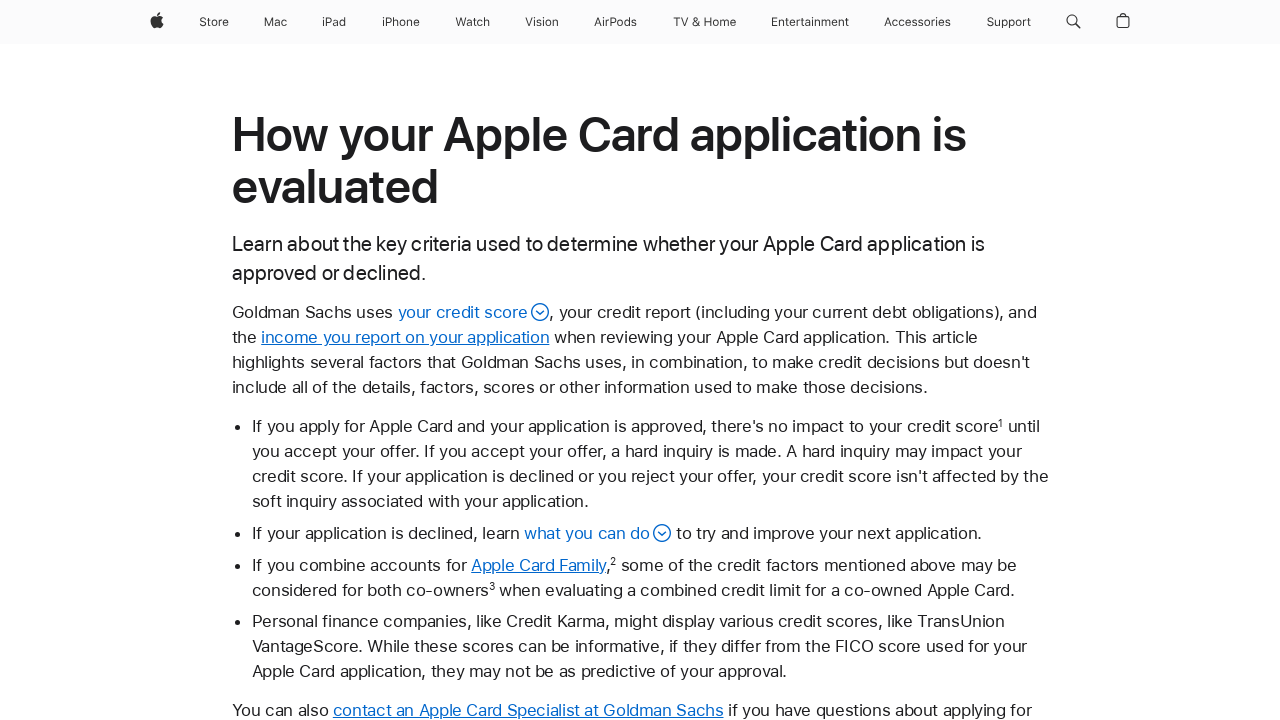

Navigated back from footer link 1
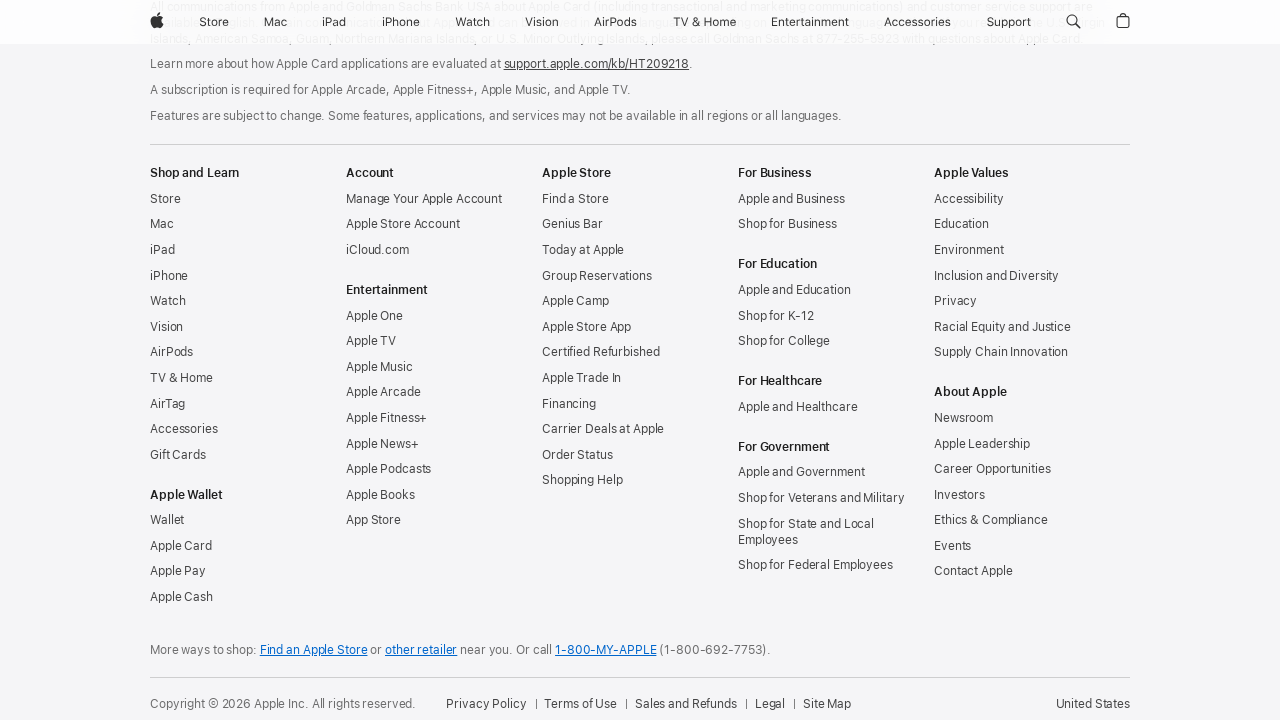

Homepage reloaded after returning from footer link (networkidle)
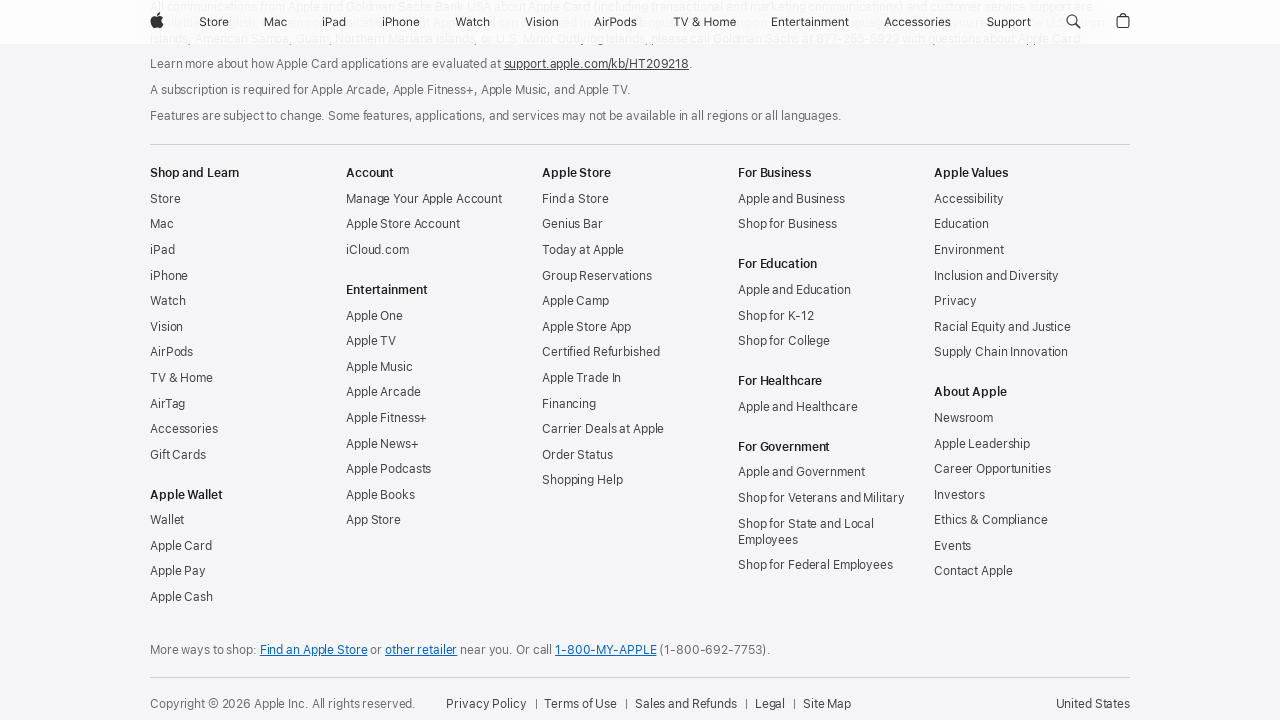

Clicked footer link 2 with href: /us/shop/goto/store at (165, 199) on footer a >> nth=1
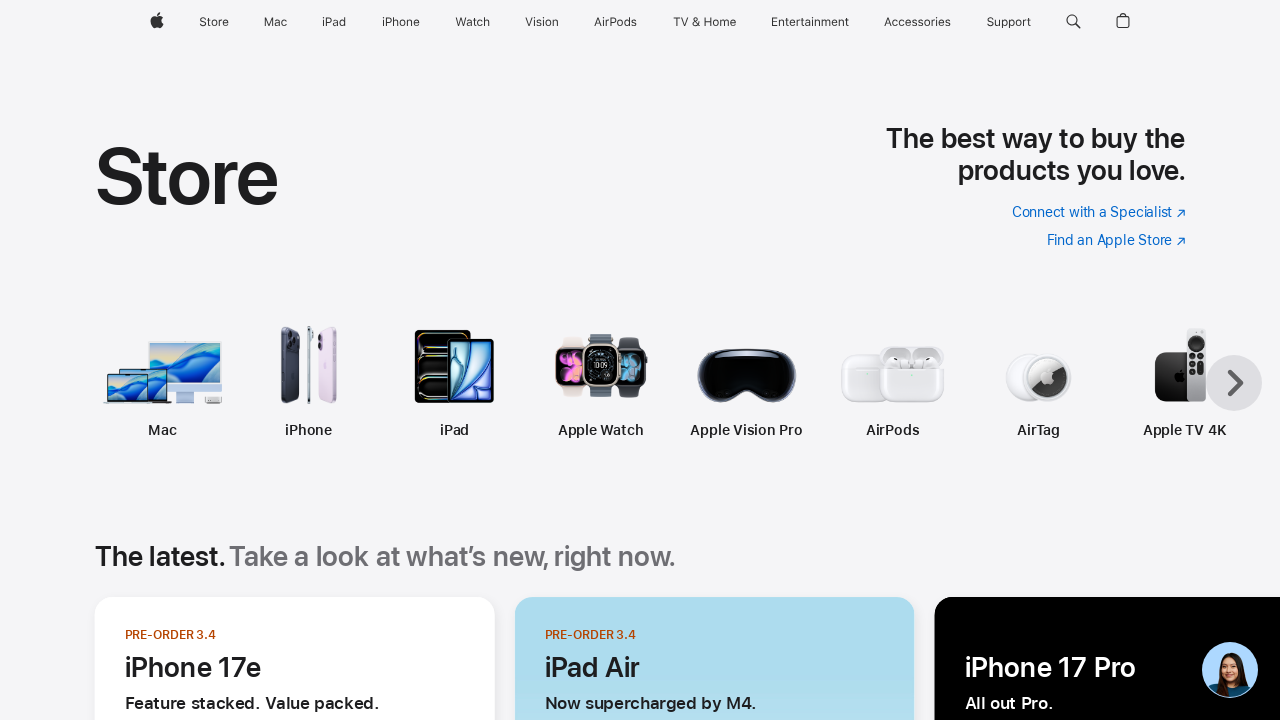

Page loaded after clicking footer link 2 (networkidle)
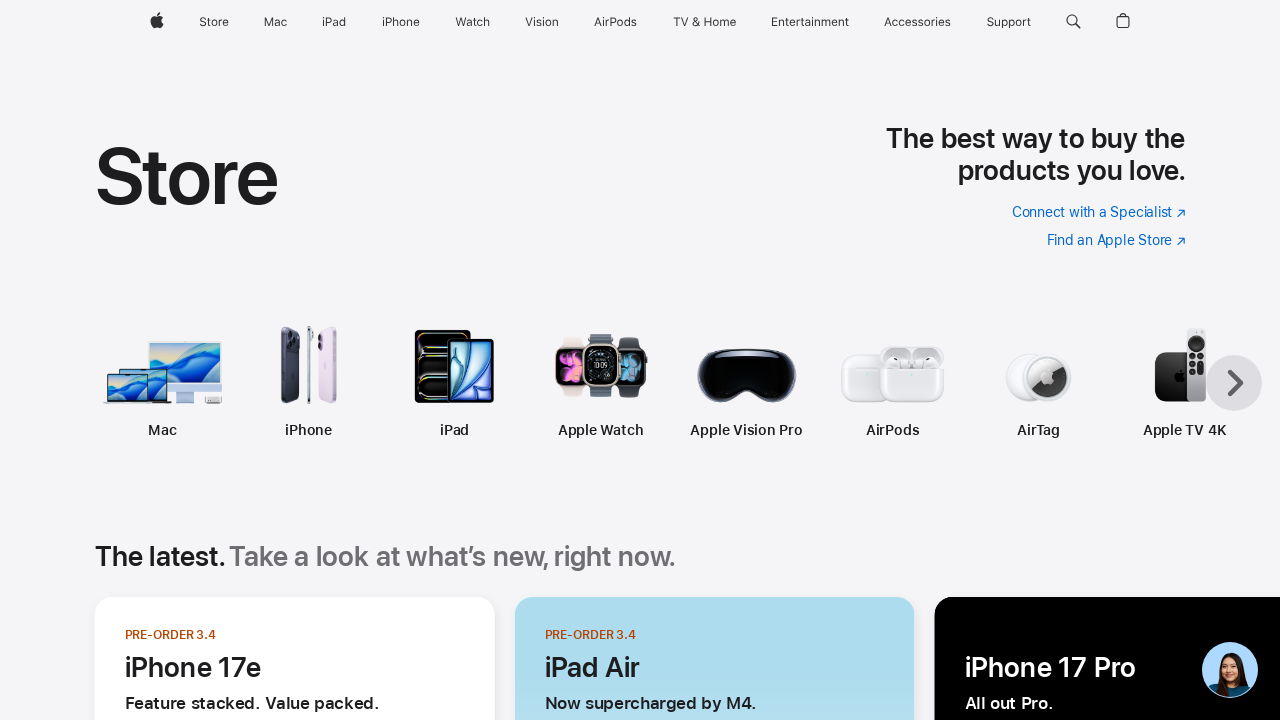

Waited on footer link 2 page
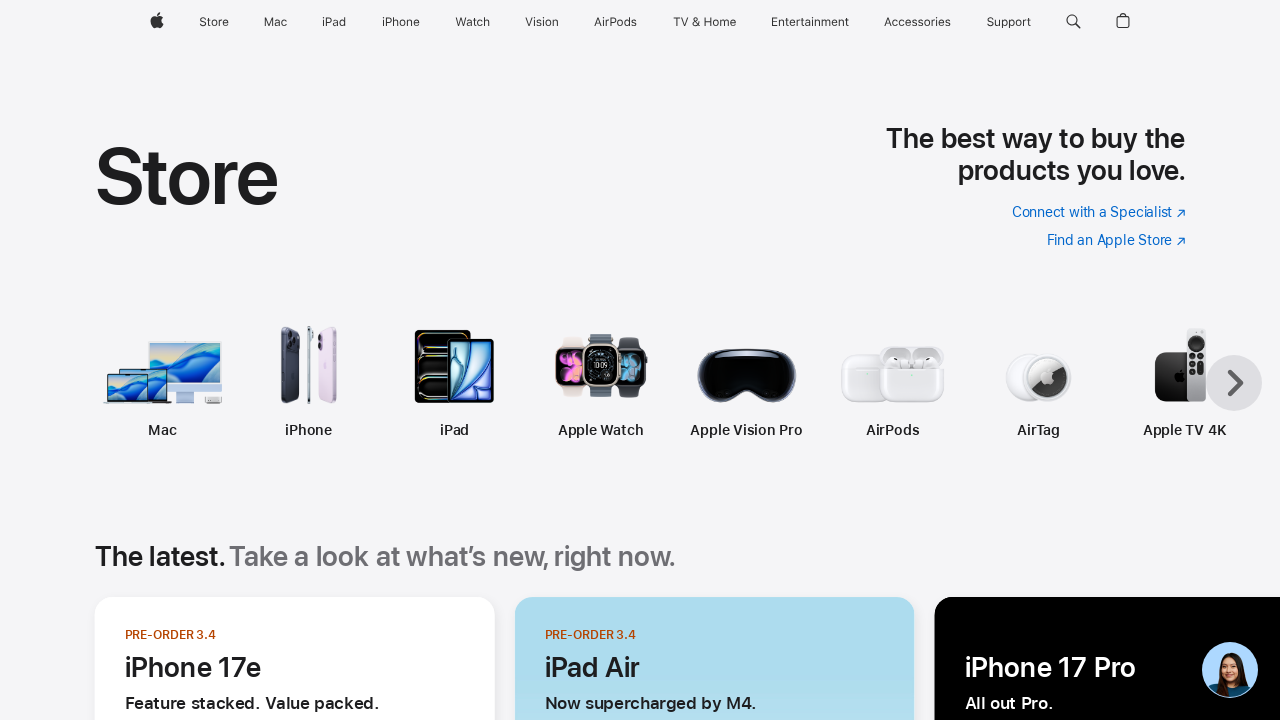

Navigated back from footer link 2
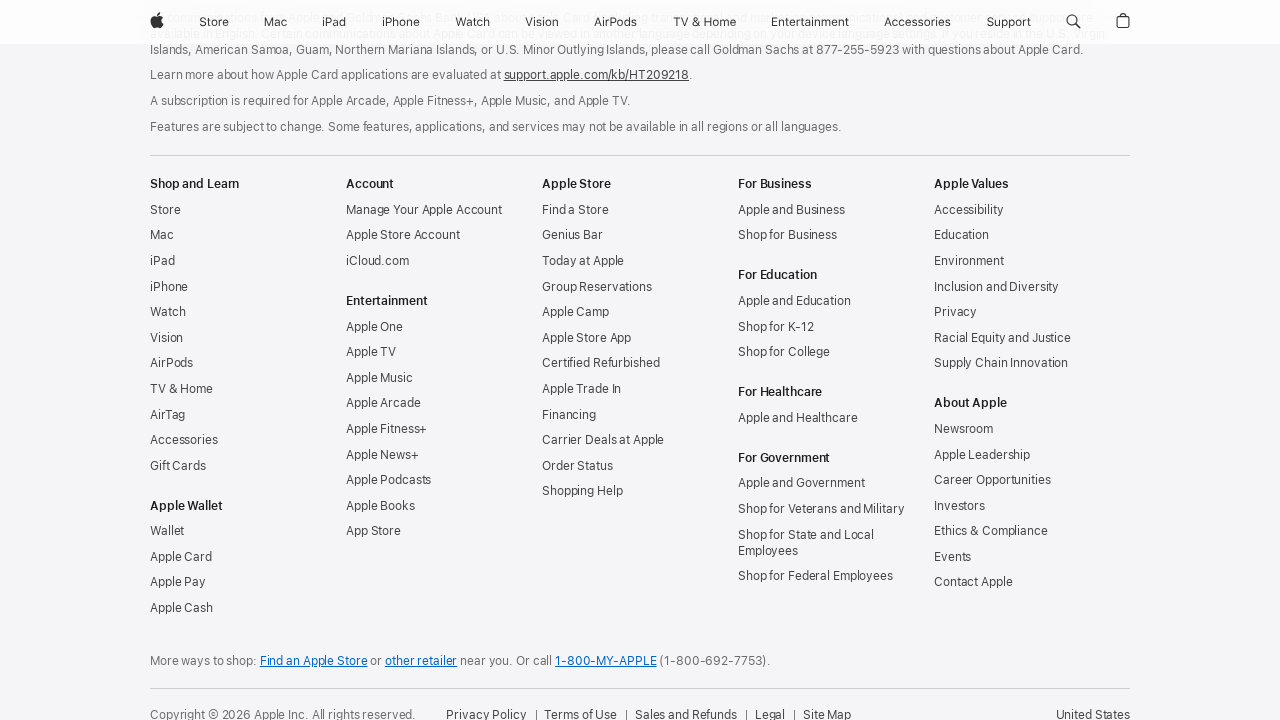

Homepage reloaded after returning from footer link (networkidle)
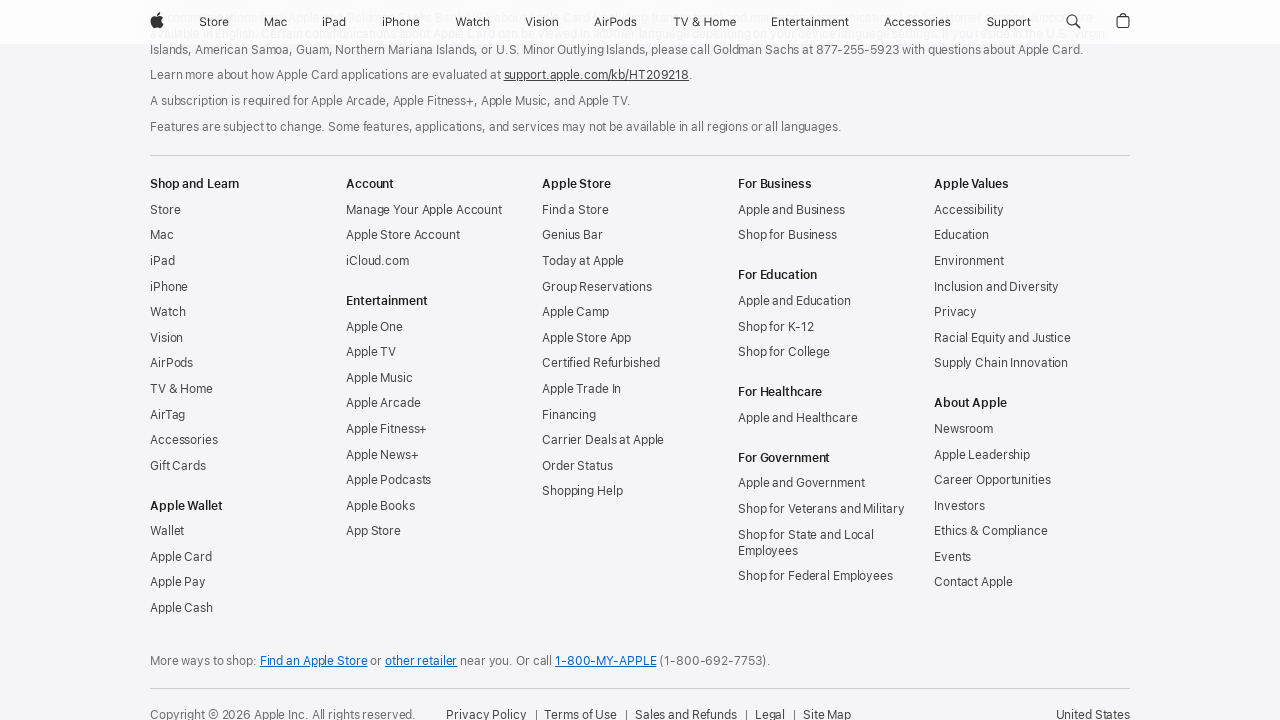

Clicked footer link 3 with href: /mac/ at (162, 235) on footer a >> nth=2
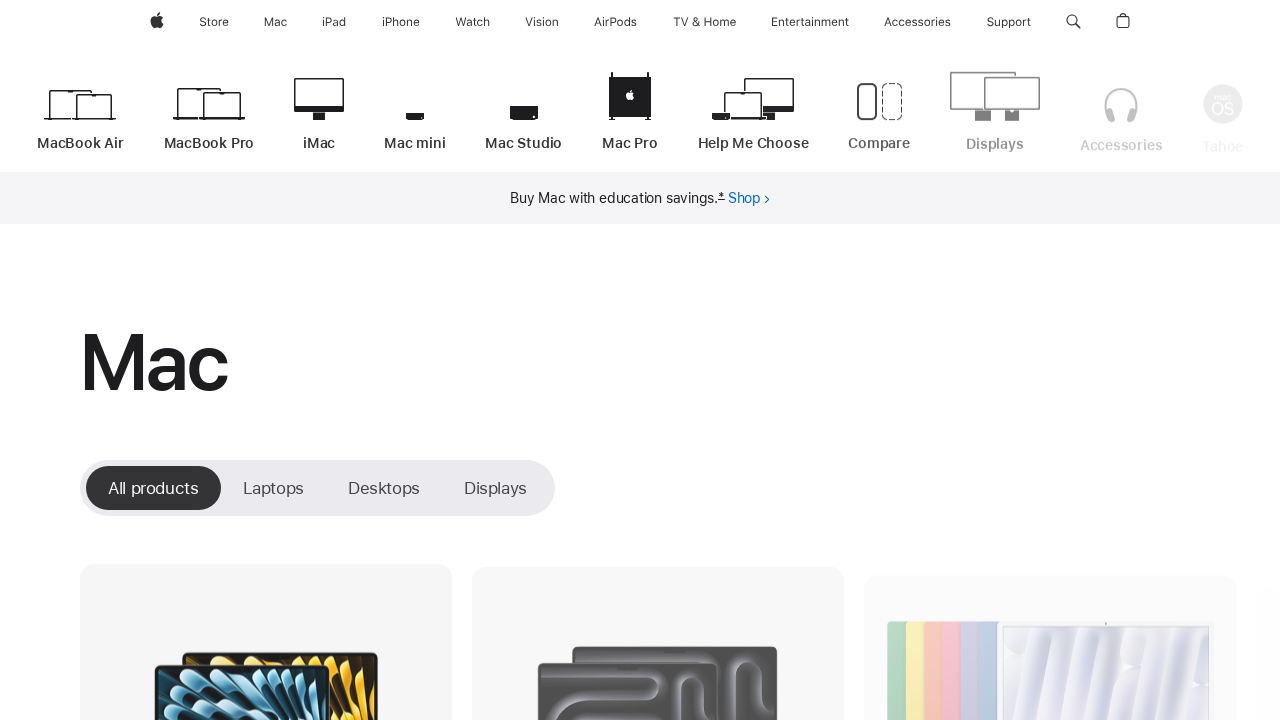

Page loaded after clicking footer link 3 (networkidle)
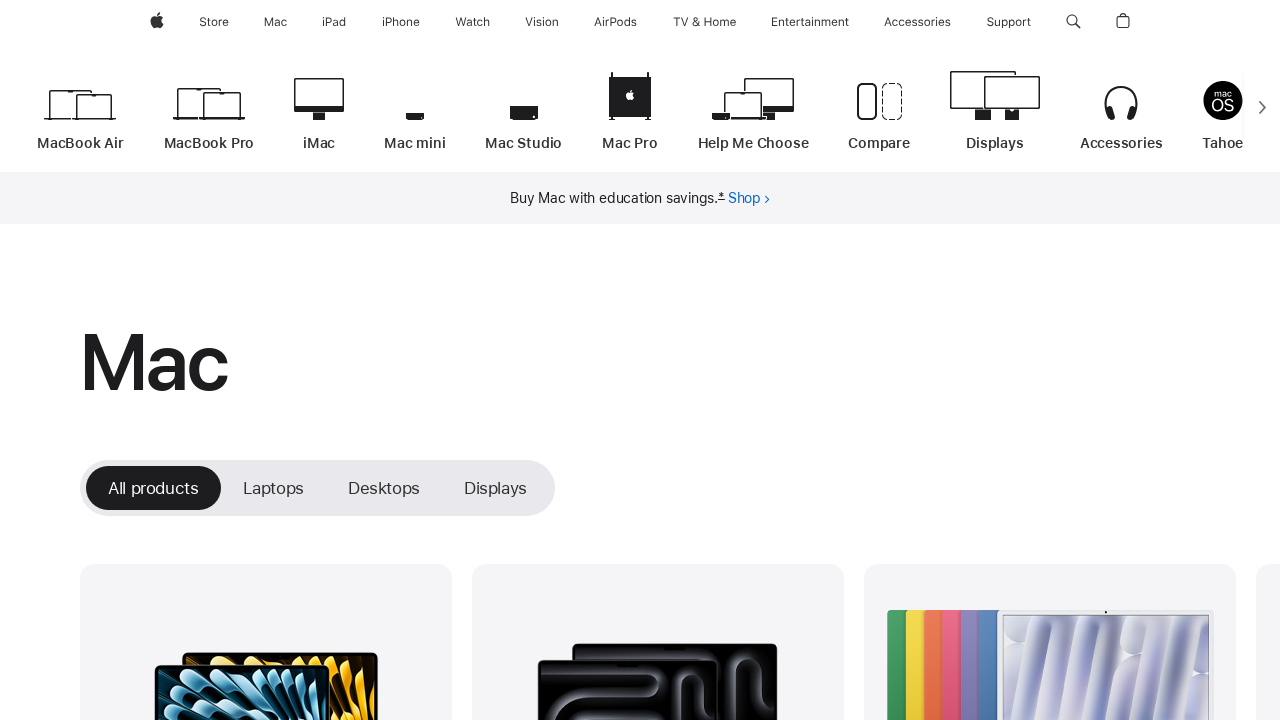

Waited on footer link 3 page
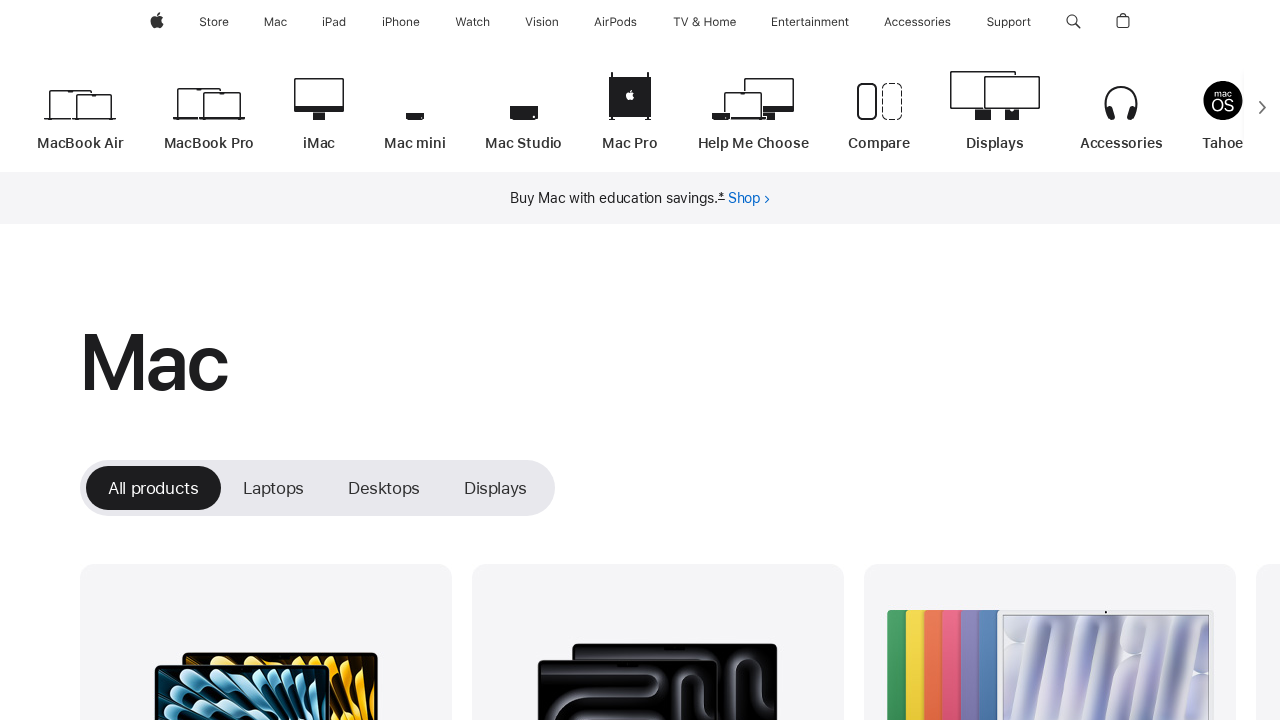

Navigated back from footer link 3
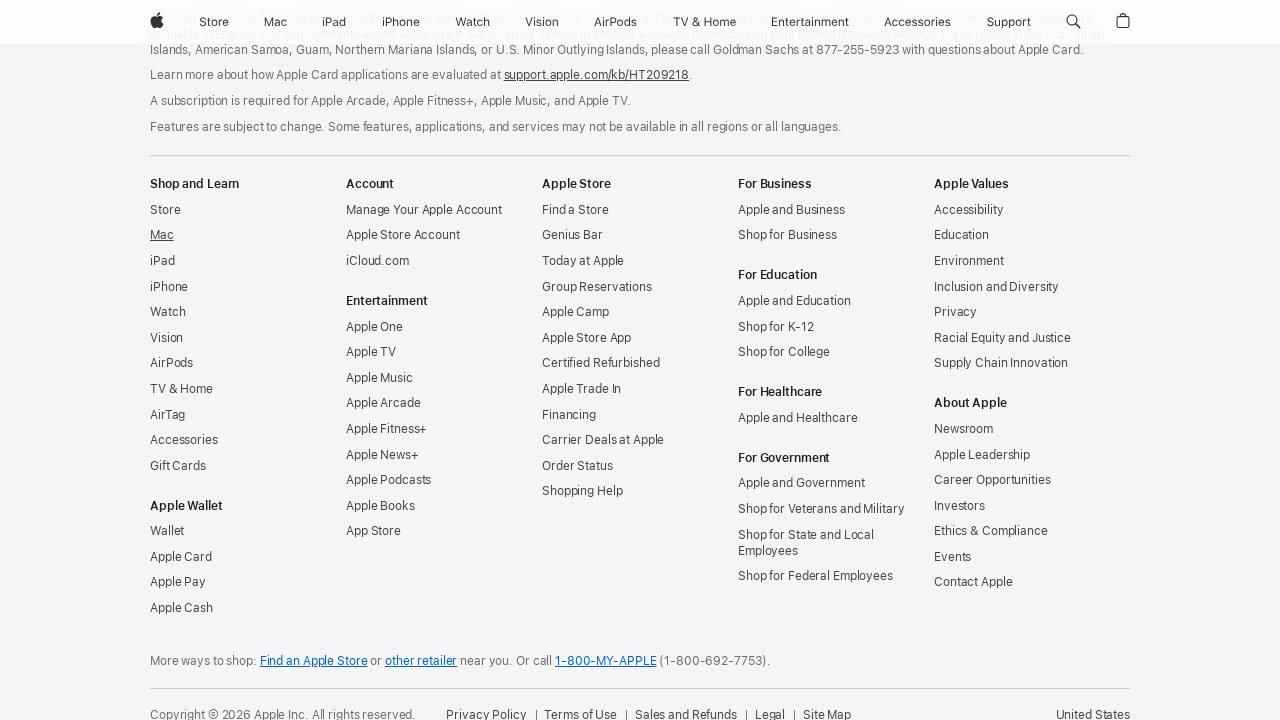

Homepage reloaded after returning from footer link (networkidle)
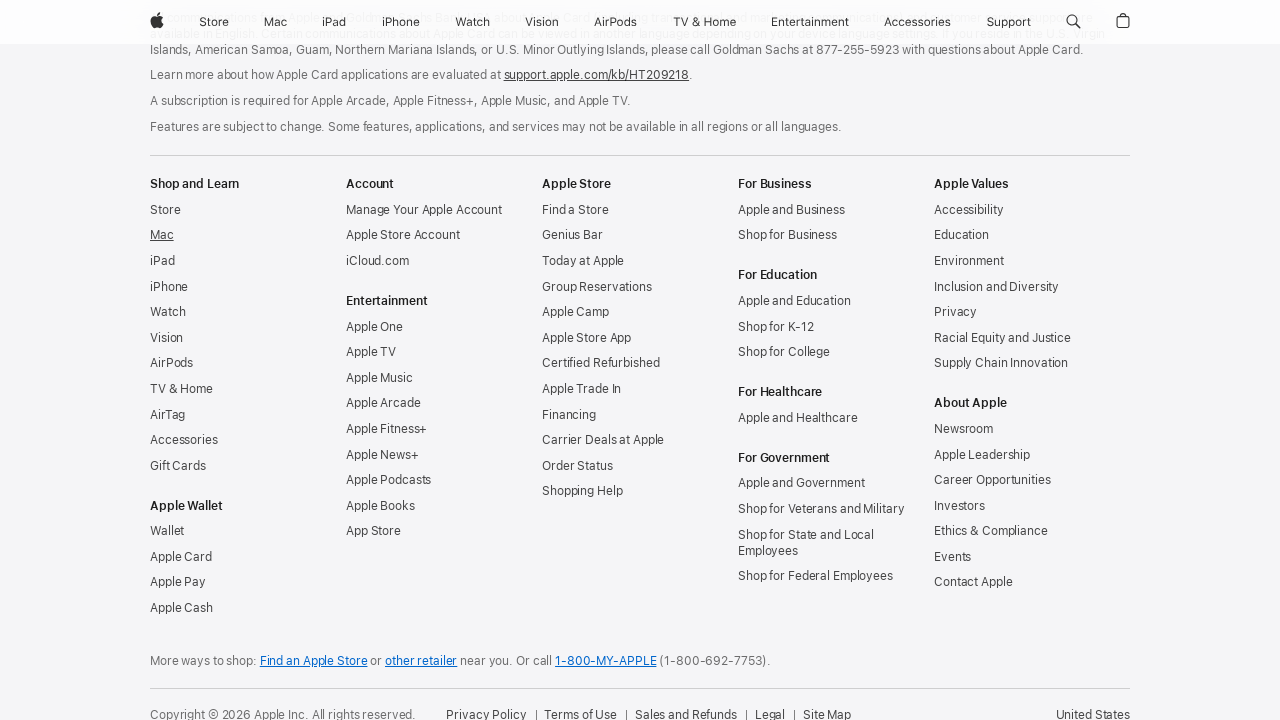

Changed viewport to mobile size (375x667)
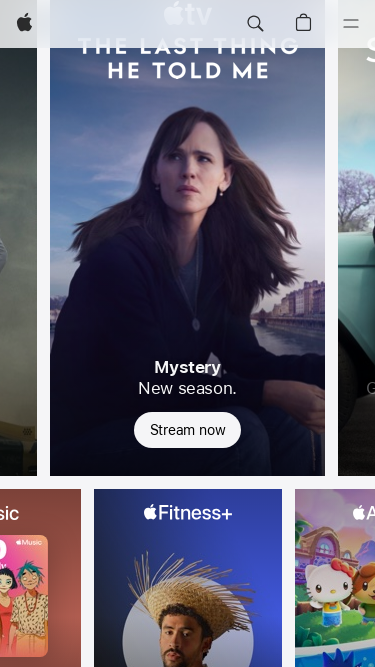

Waited for mobile layout to render
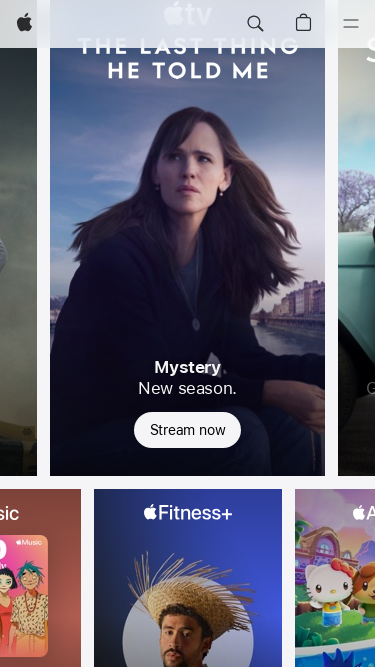

Clicked mobile menu button at (351, 24) on [aria-label="Menu"], [aria-label="menu"], .mobile-menu
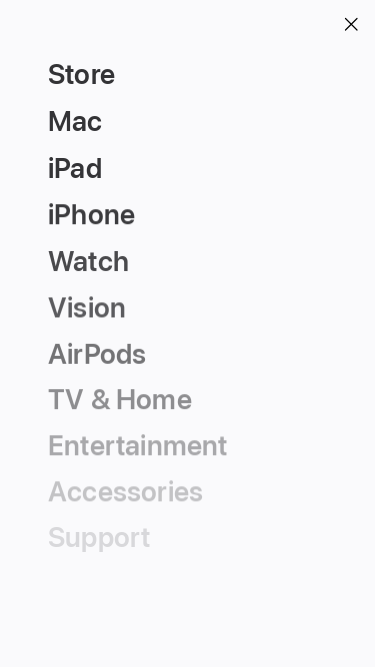

Waited for mobile menu to open
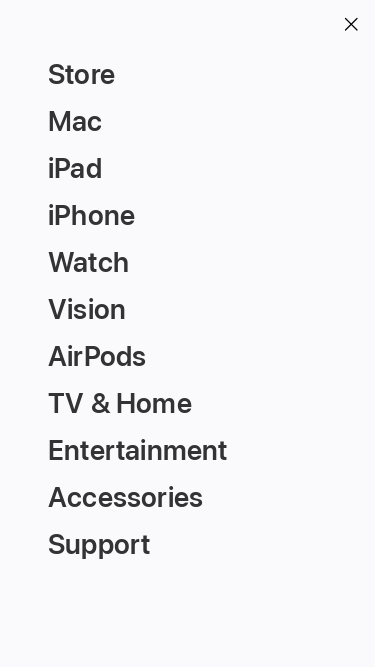

Reset viewport to desktop size (1280x720)
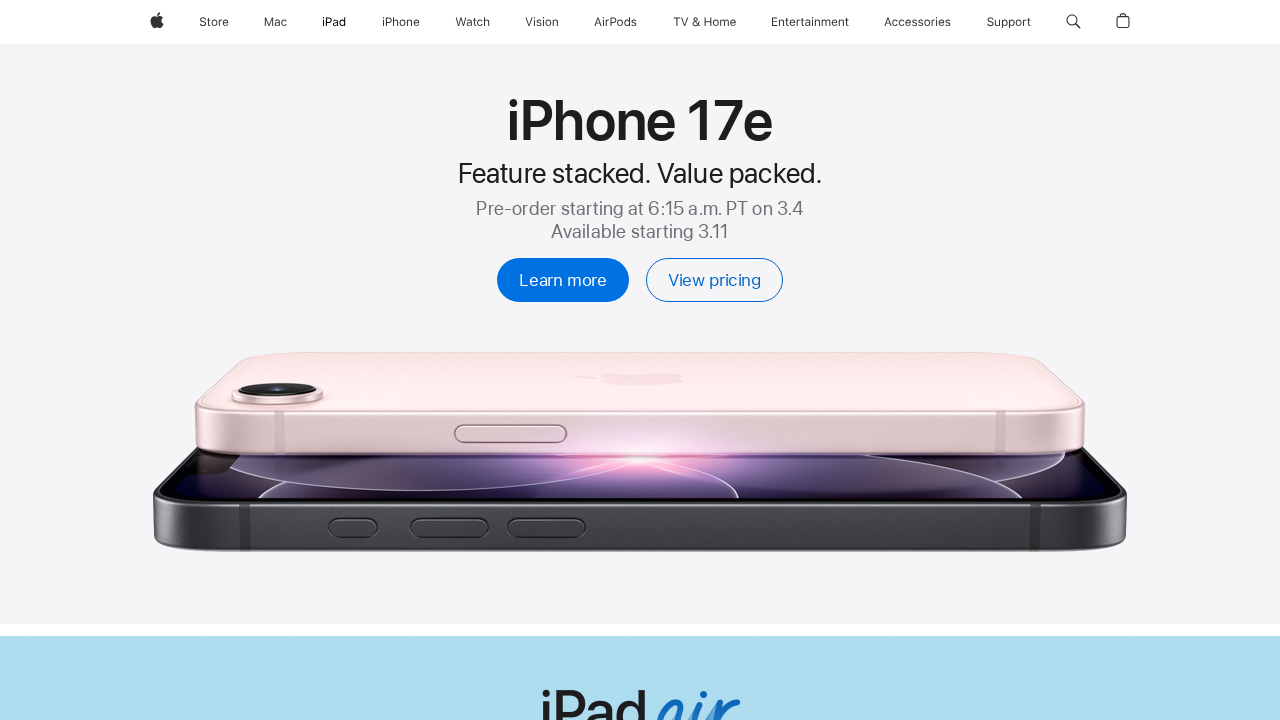

Navigated to Apple.com for final performance test
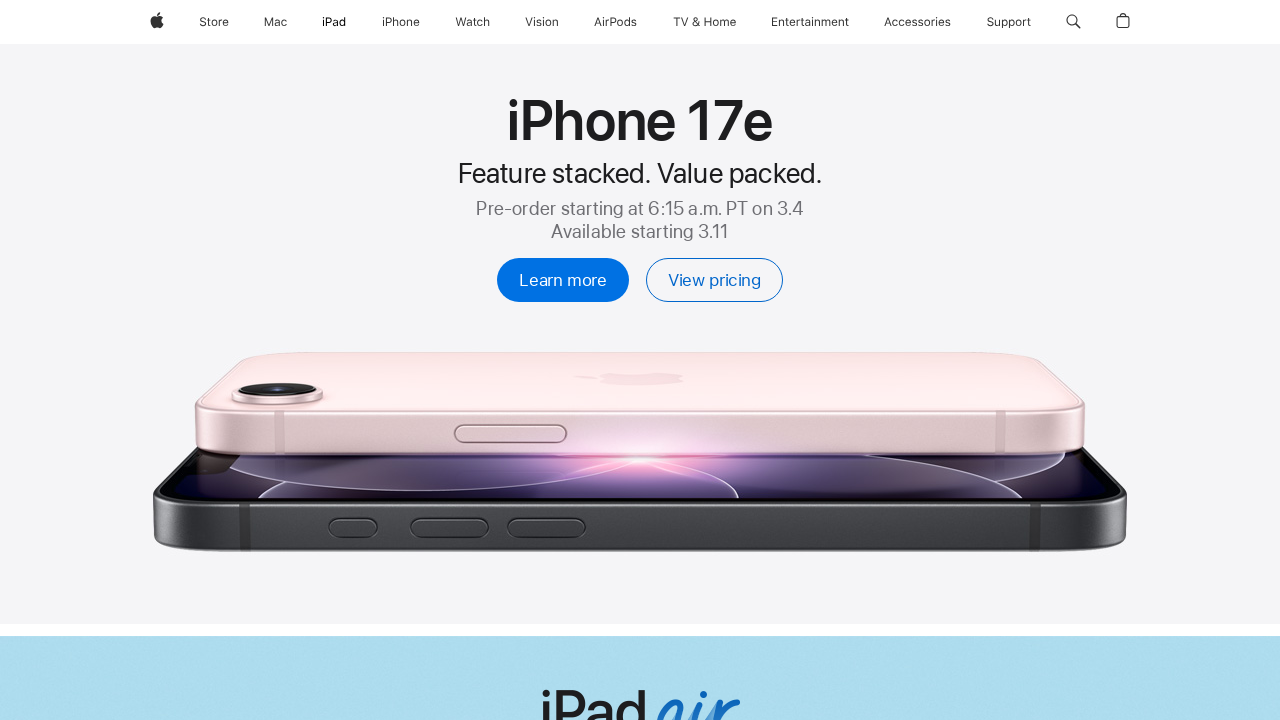

Homepage loaded (networkidle)
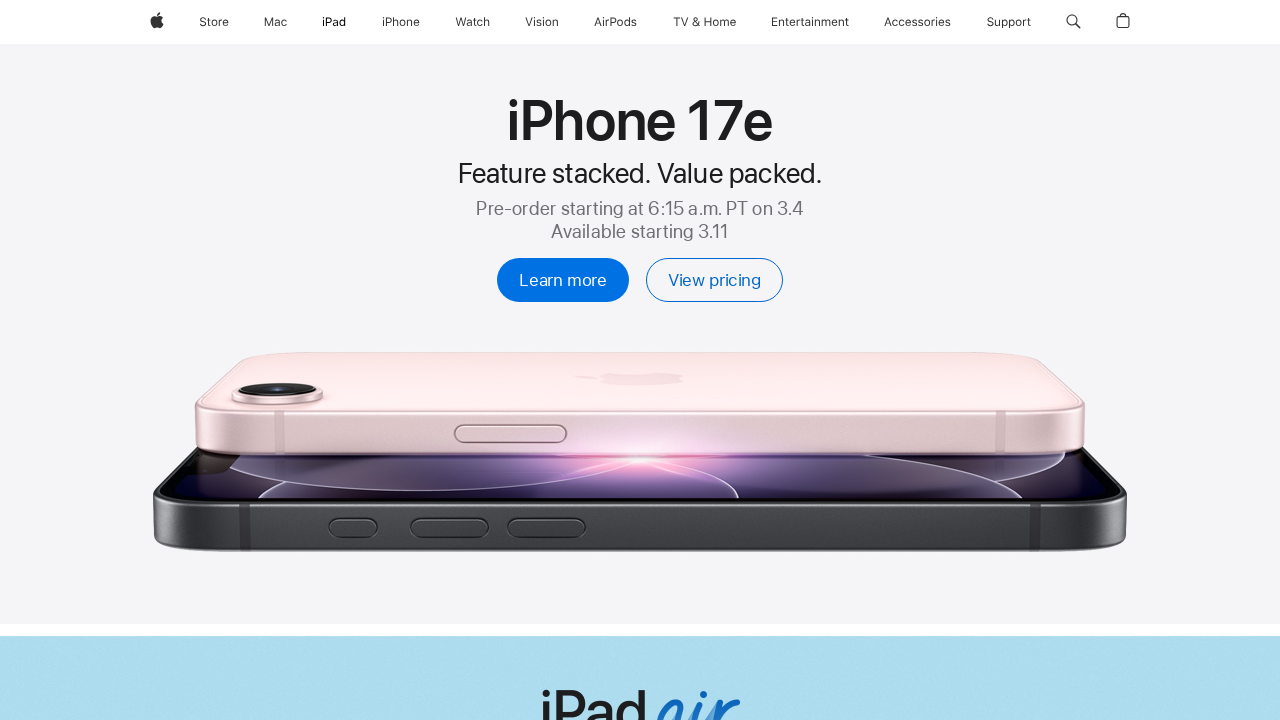

Reloaded homepage
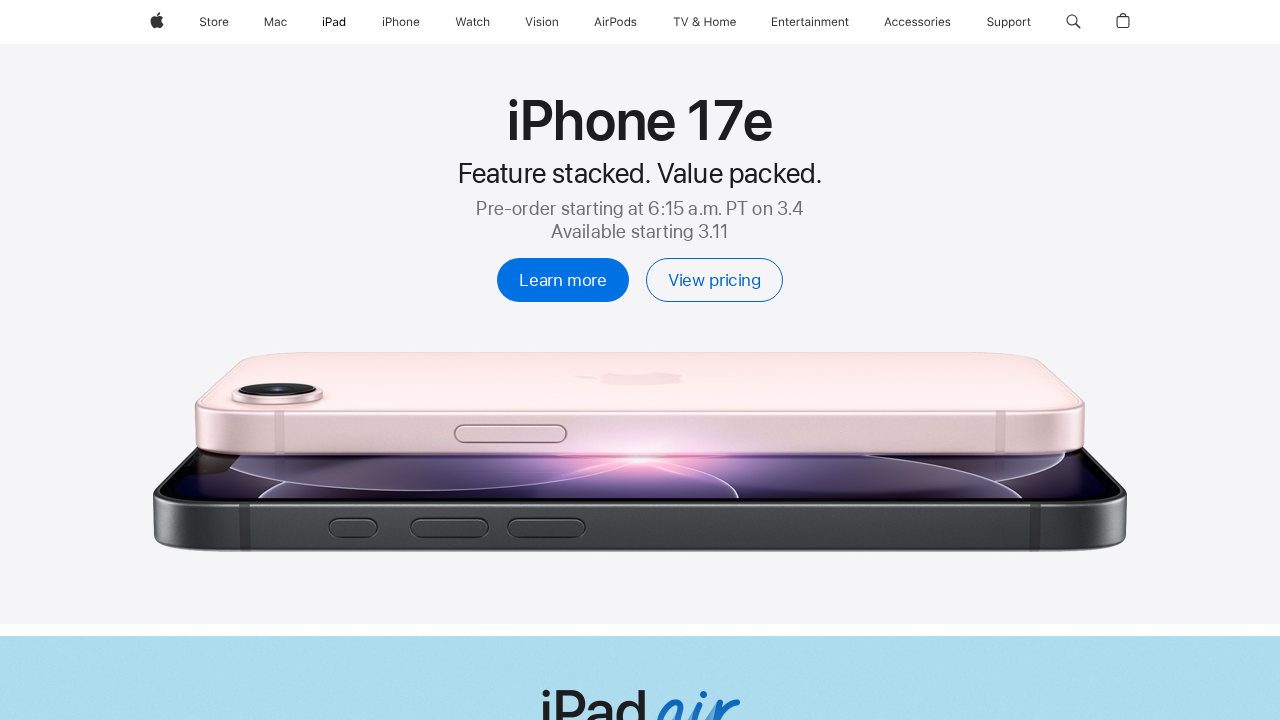

Homepage reloaded successfully (networkidle) - test complete
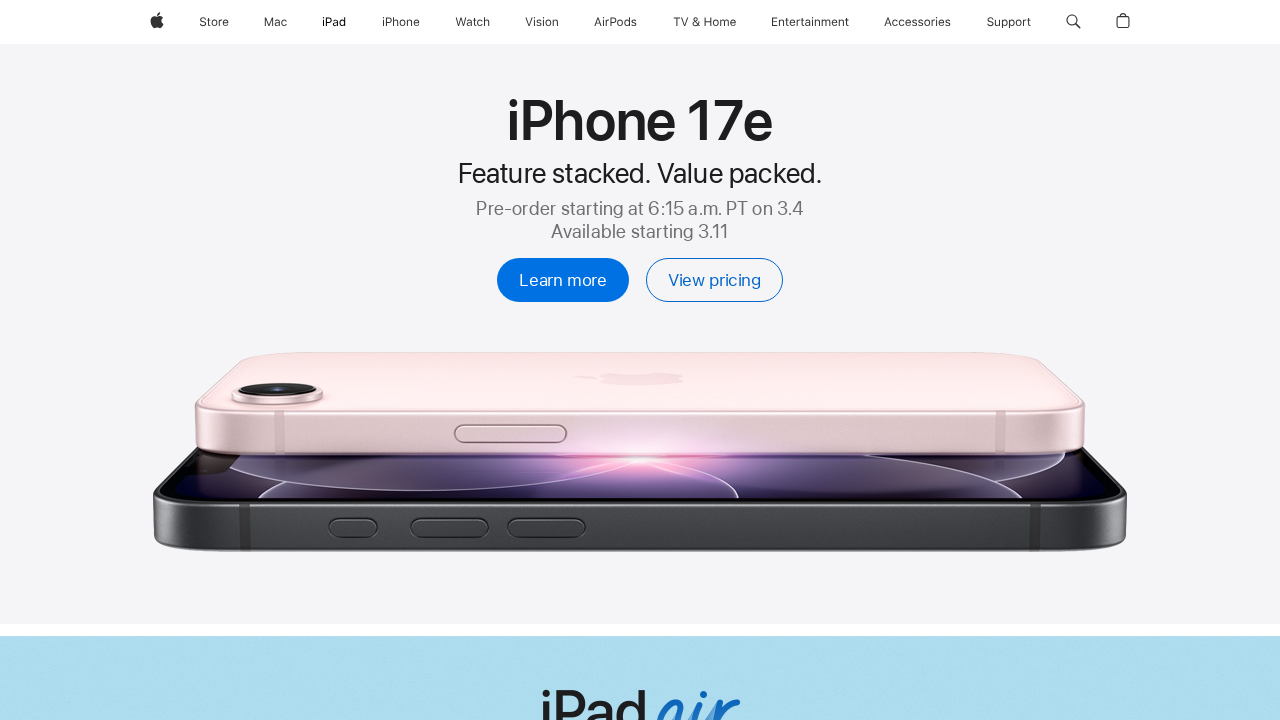

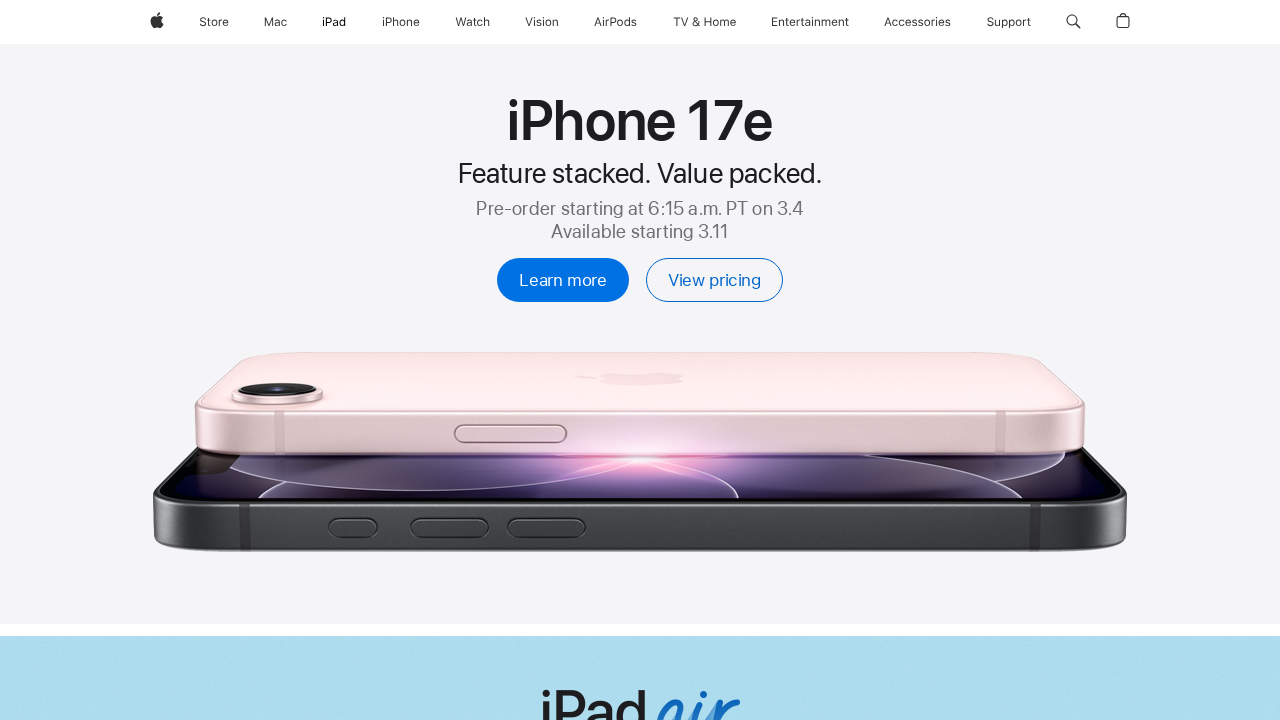